Tests adding an item to cart and verifying cart contents including item count and price

Starting URL: https://practice.automationtesting.in/

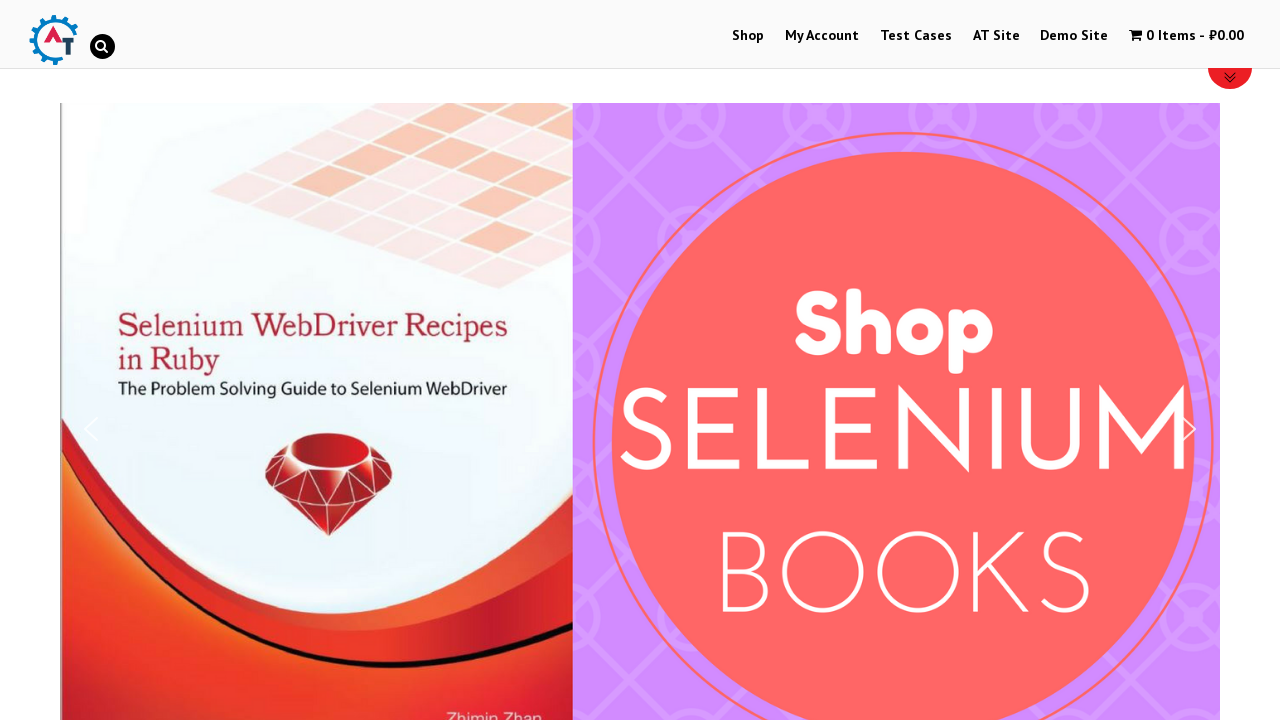

Clicked on shop menu item to navigate to shop at (748, 36) on #menu-item-40
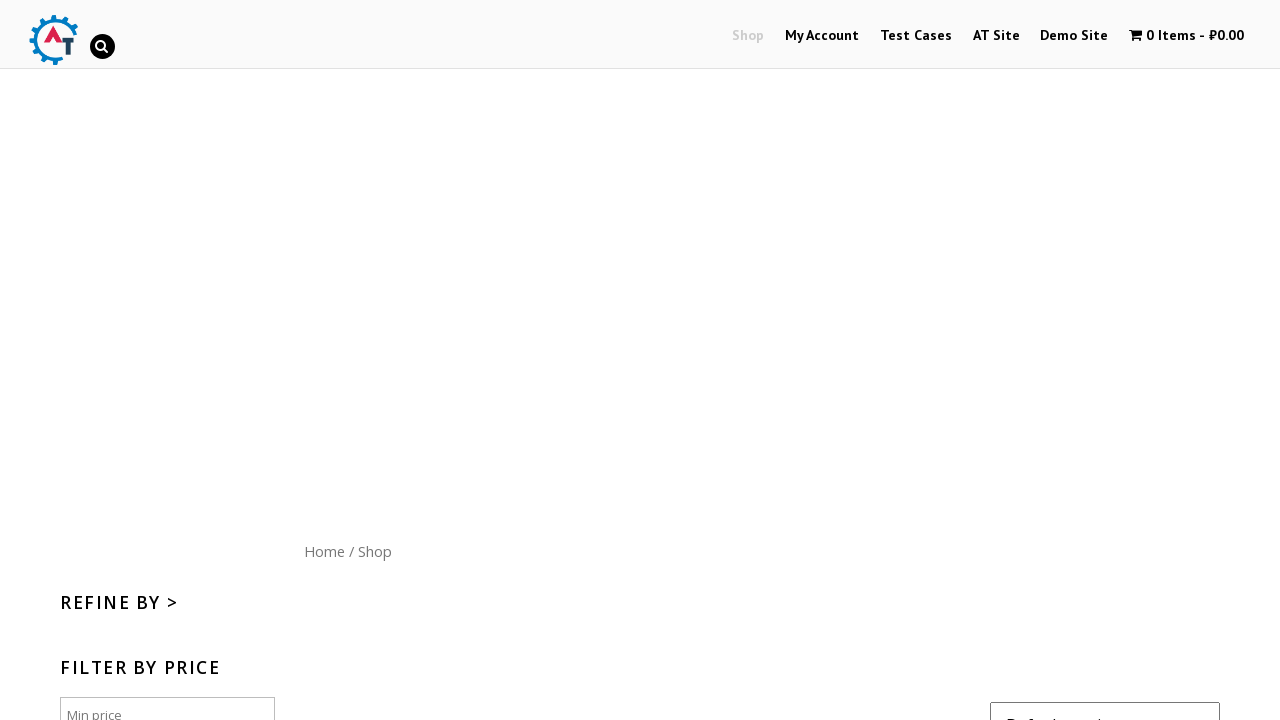

Clicked 'Add to Cart' button for product with ID 182 at (1115, 361) on [data-product_id="182"]
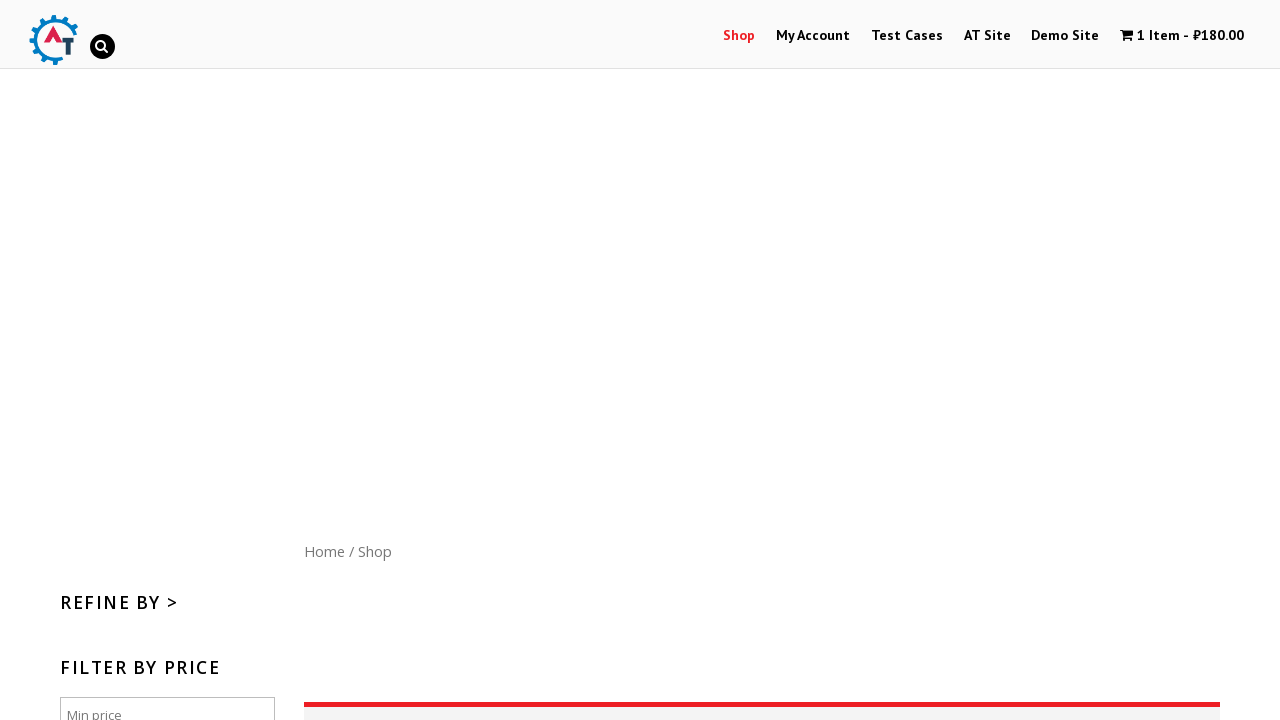

Waited for cart to update (2000ms timeout)
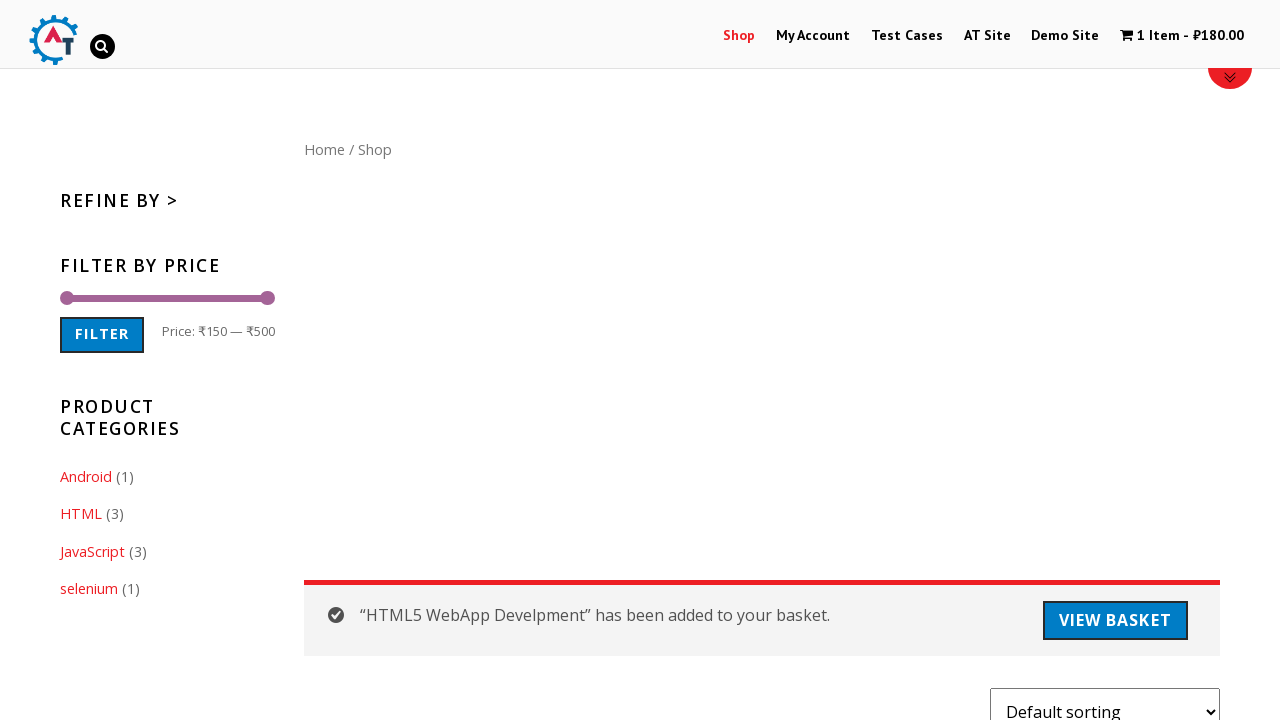

Clicked on cart icon to open cart at (1182, 36) on #wpmenucartli
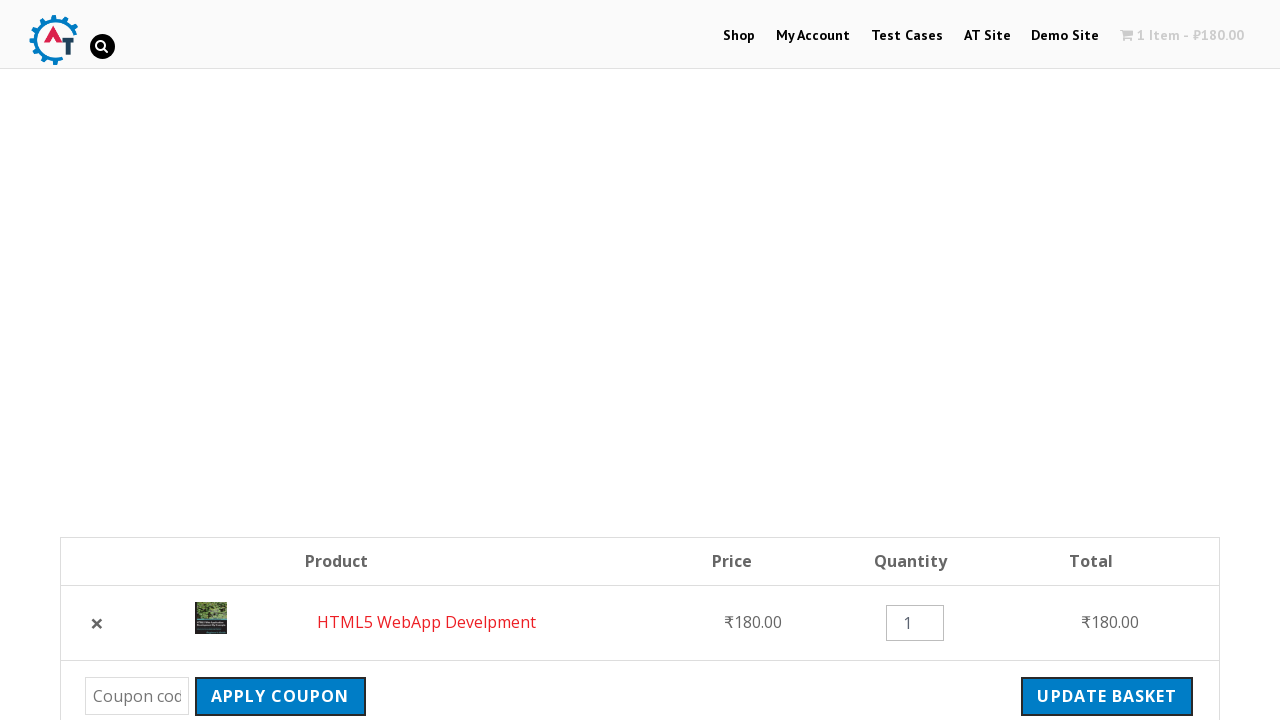

Verified subtotal amount ₹180.00 is displayed in cart
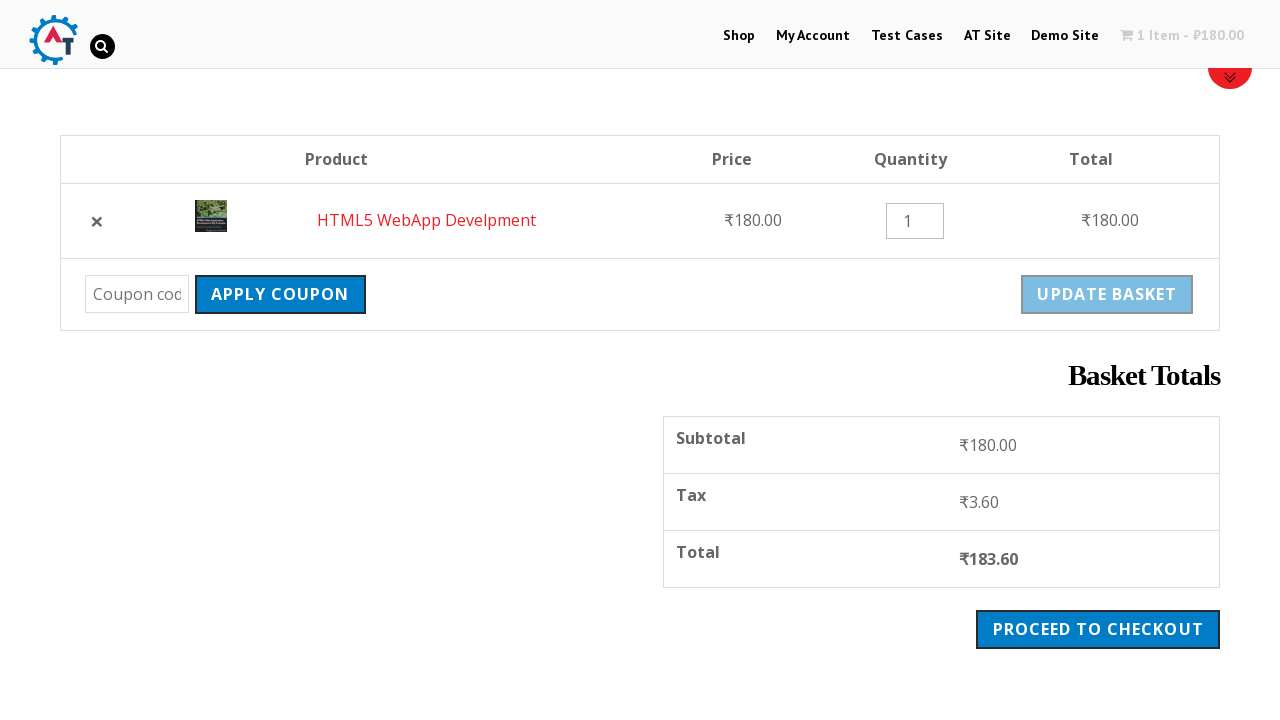

Verified total amount ₹183.60 is displayed in cart
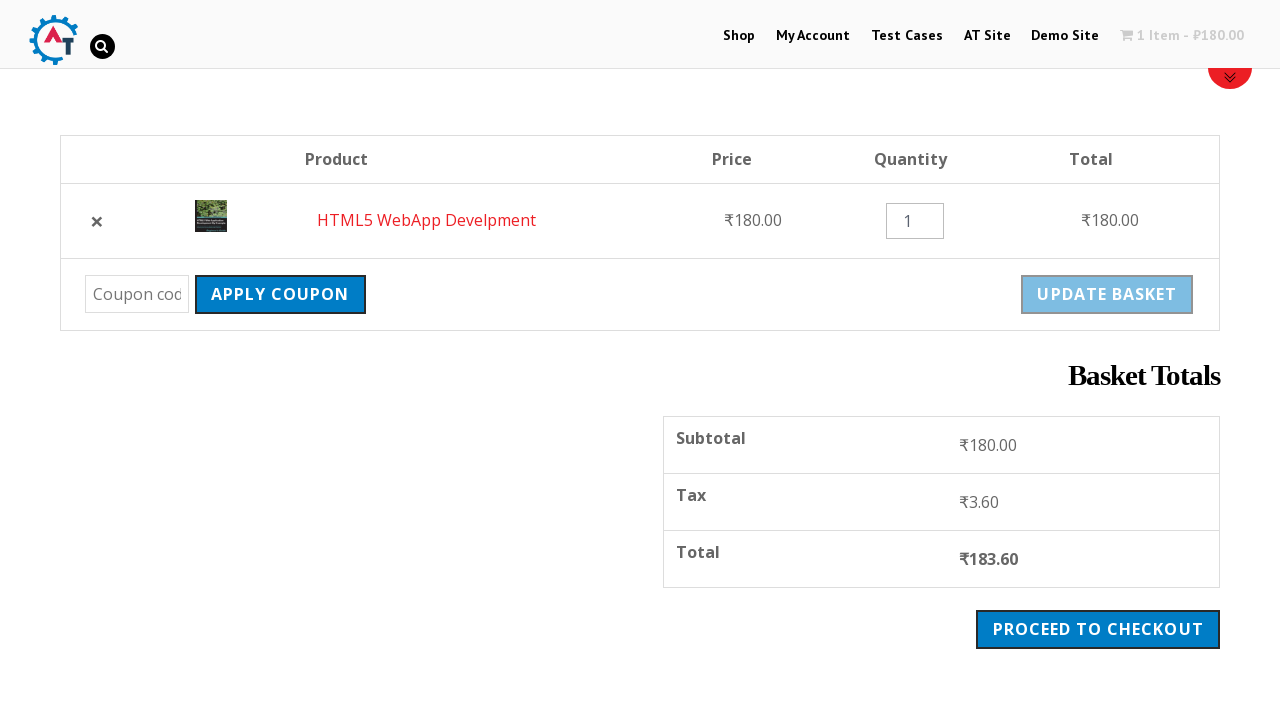

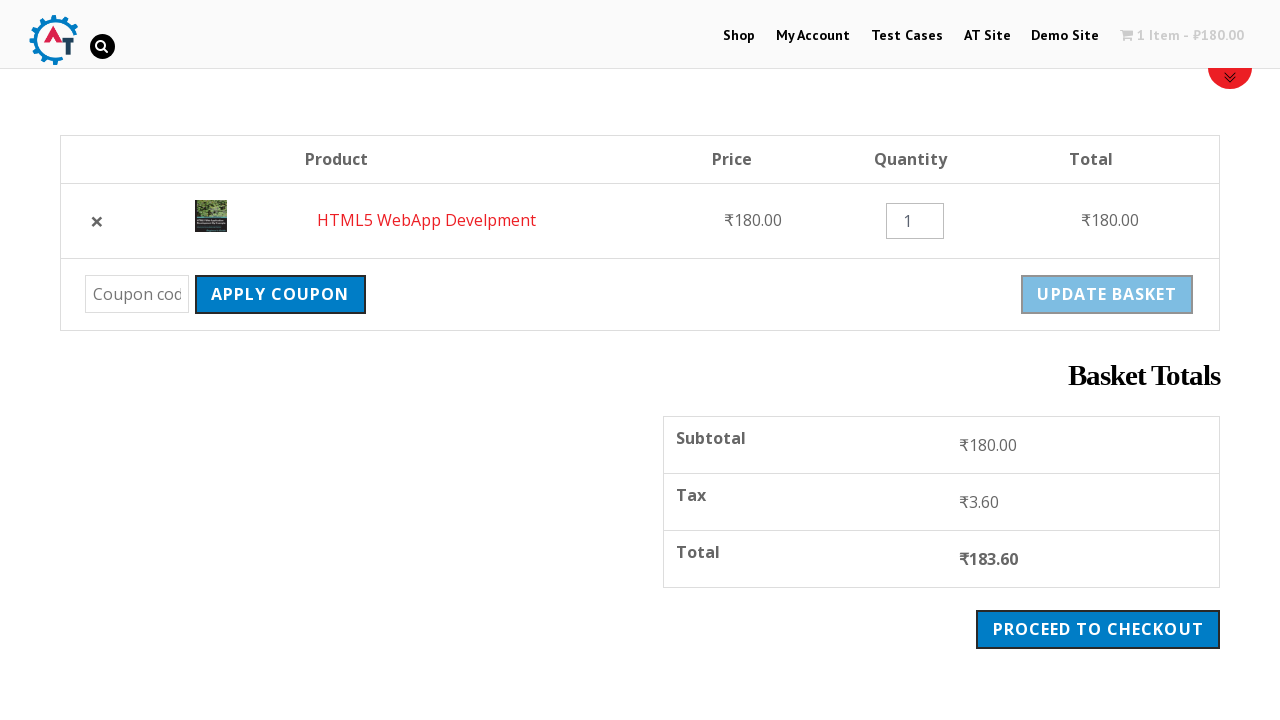